Navigates to the QSpiders chat page and waits for it to load completely

Starting URL: https://chat.qspiders.com/

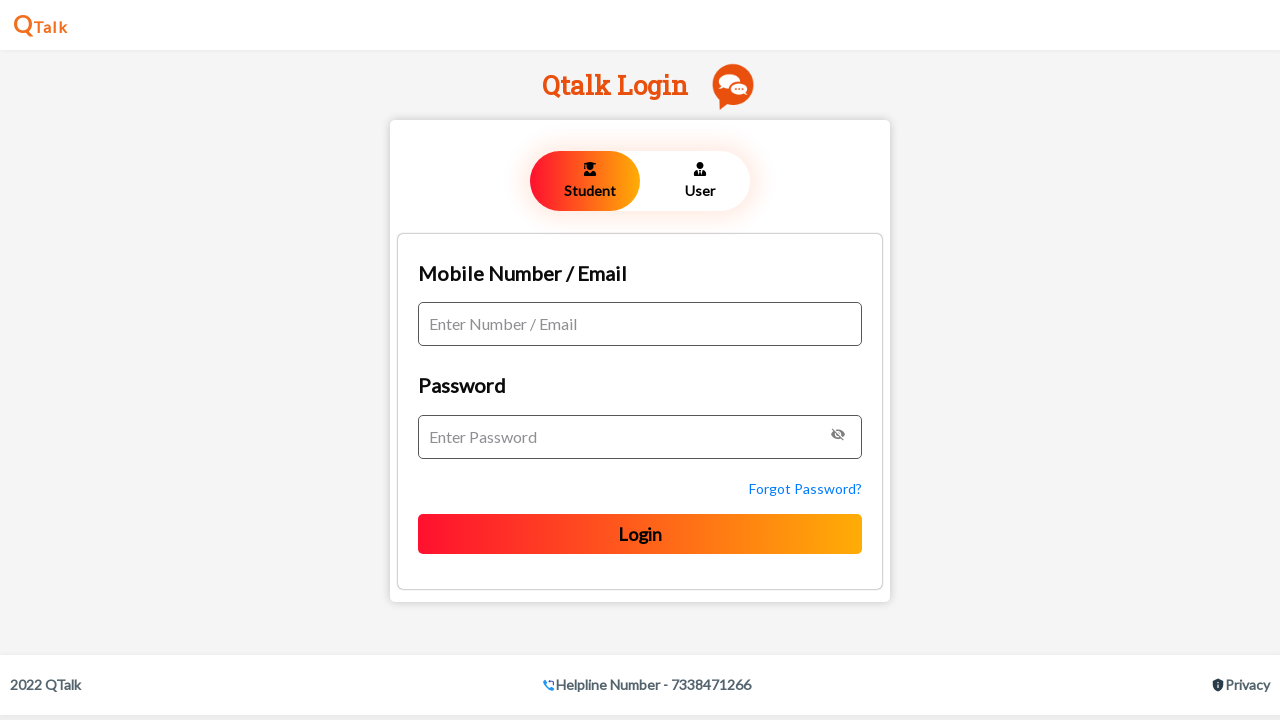

Navigated to QSpiders chat page
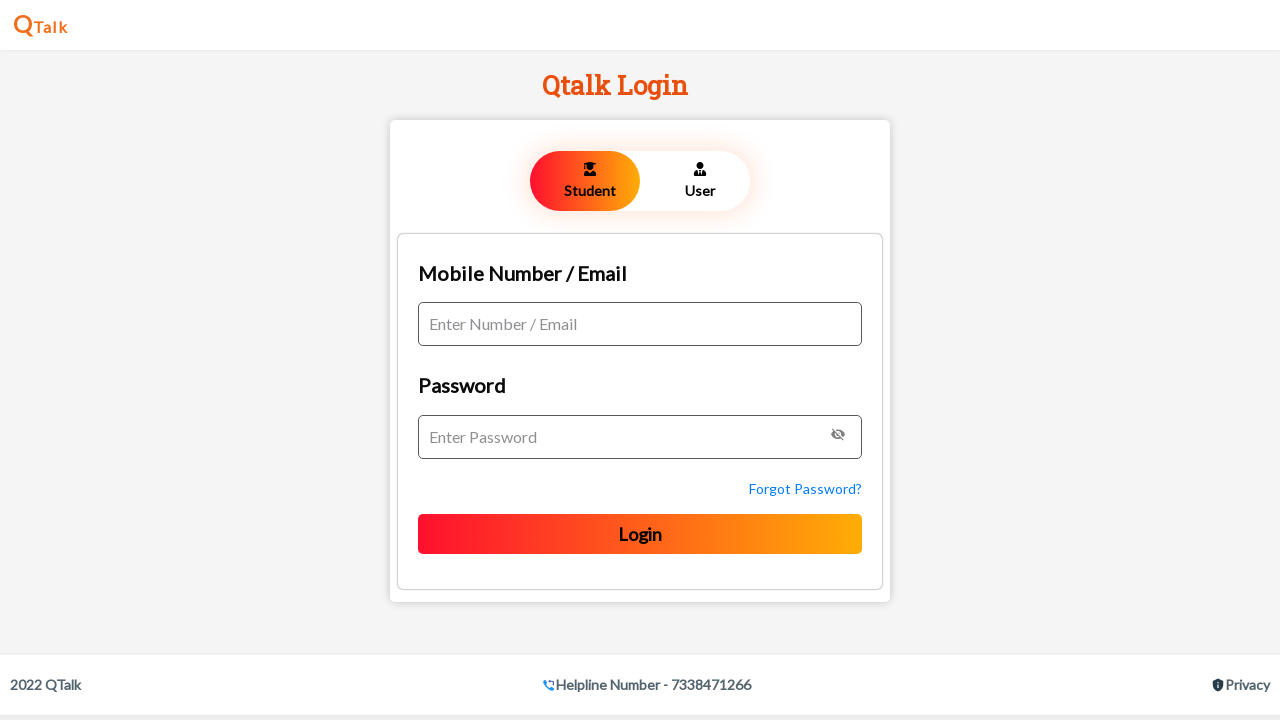

Page loaded completely with networkidle state
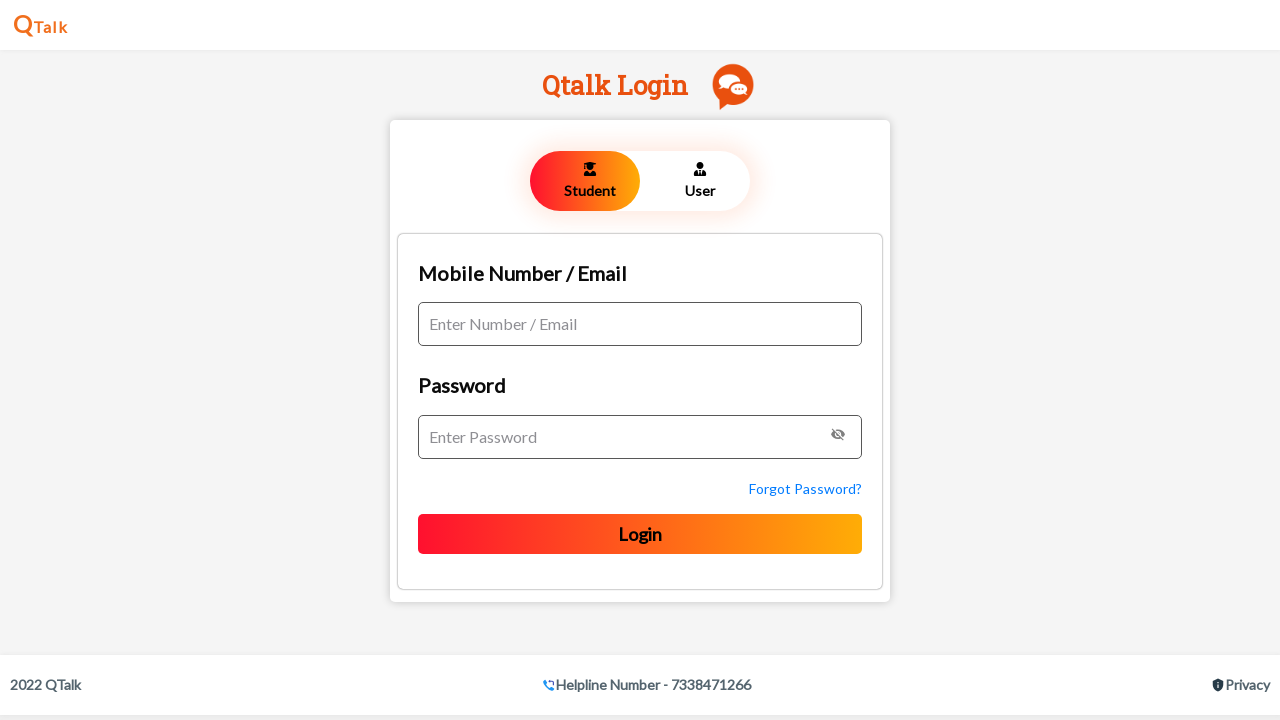

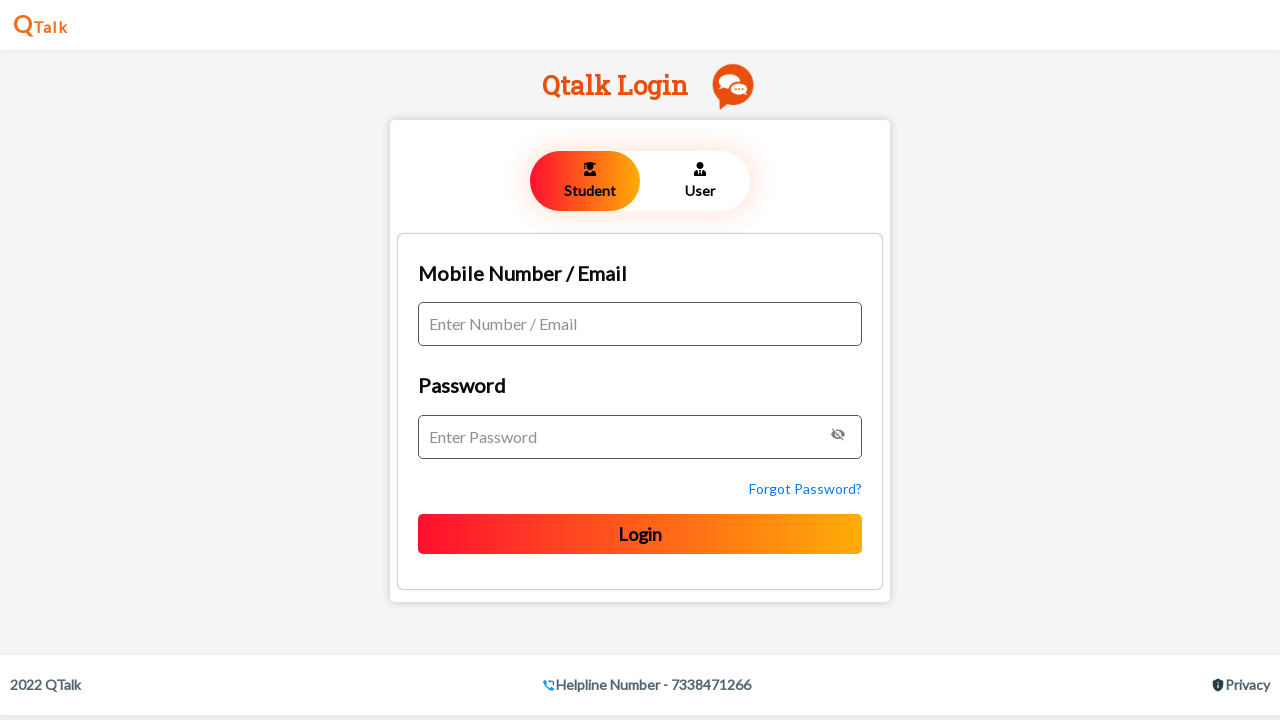